Tests dropdown selection functionality by interacting with both multiple and single select dropdowns on the page

Starting URL: https://letcode.in/dropdowns

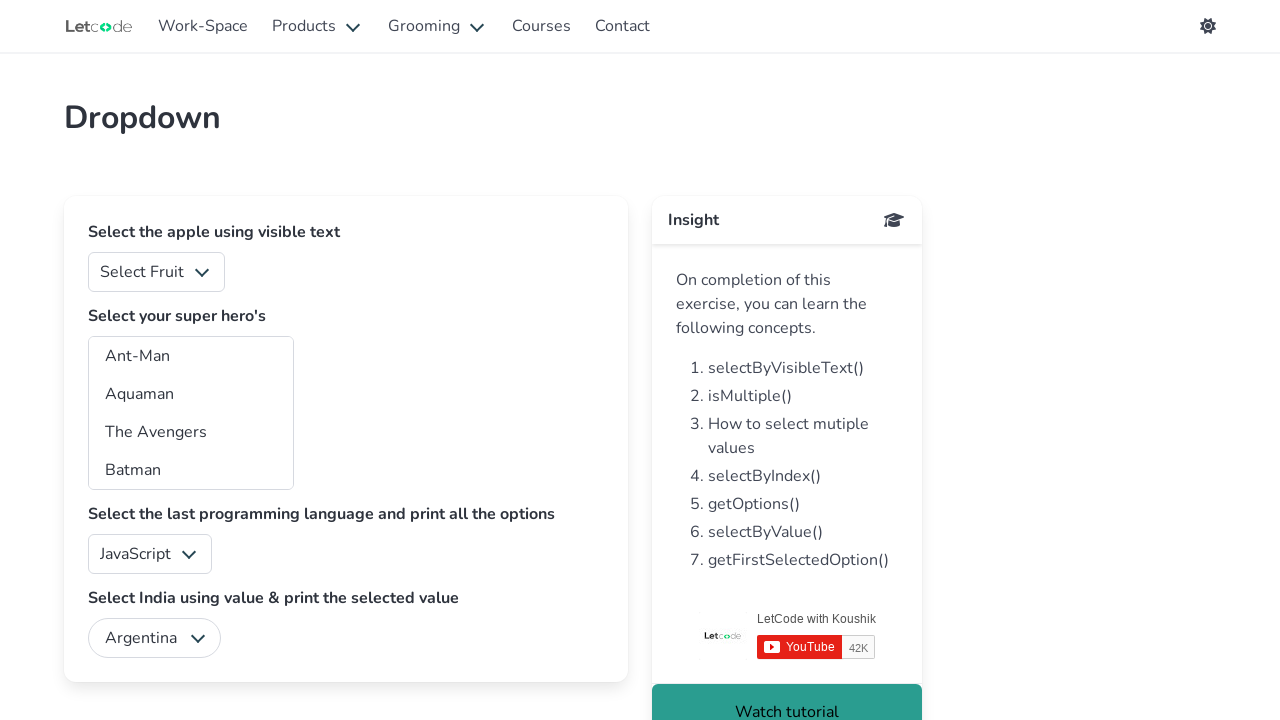

Located superheros dropdown element
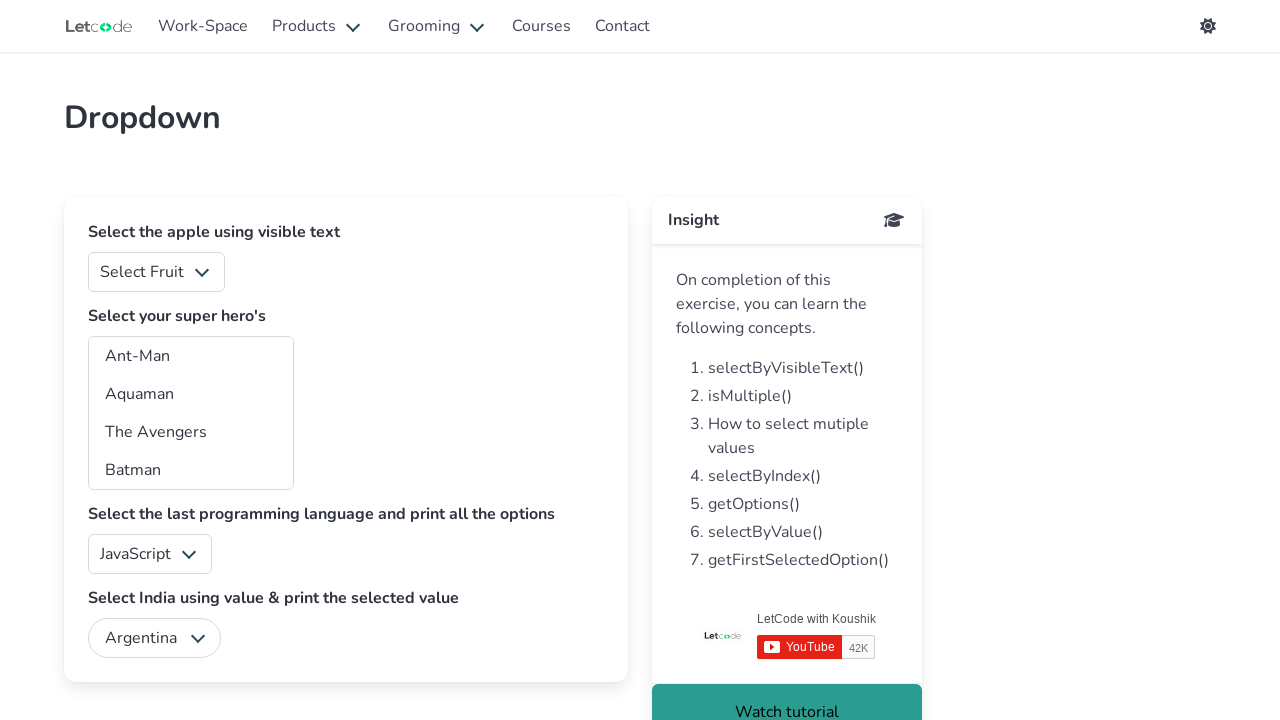

Confirmed superheros dropdown is a multiple select
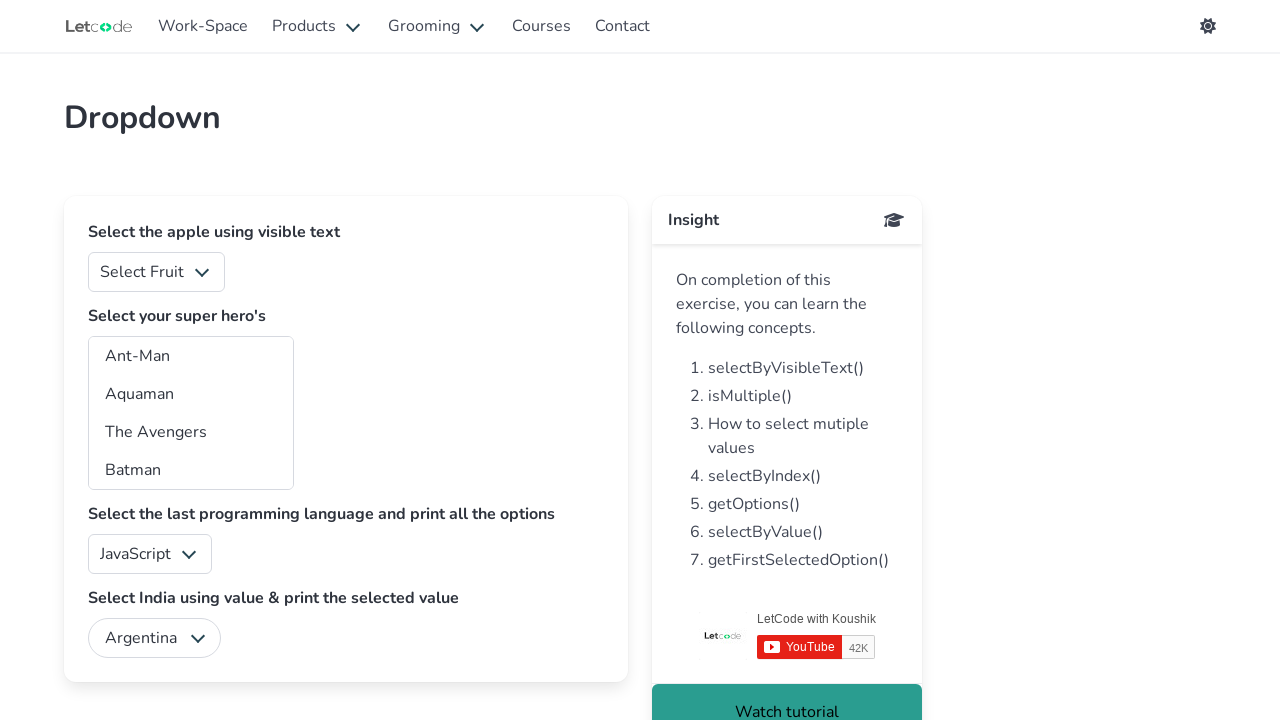

Selected multiple options in superheros dropdown: Batman, Captain America, Doc Savage on #superheros
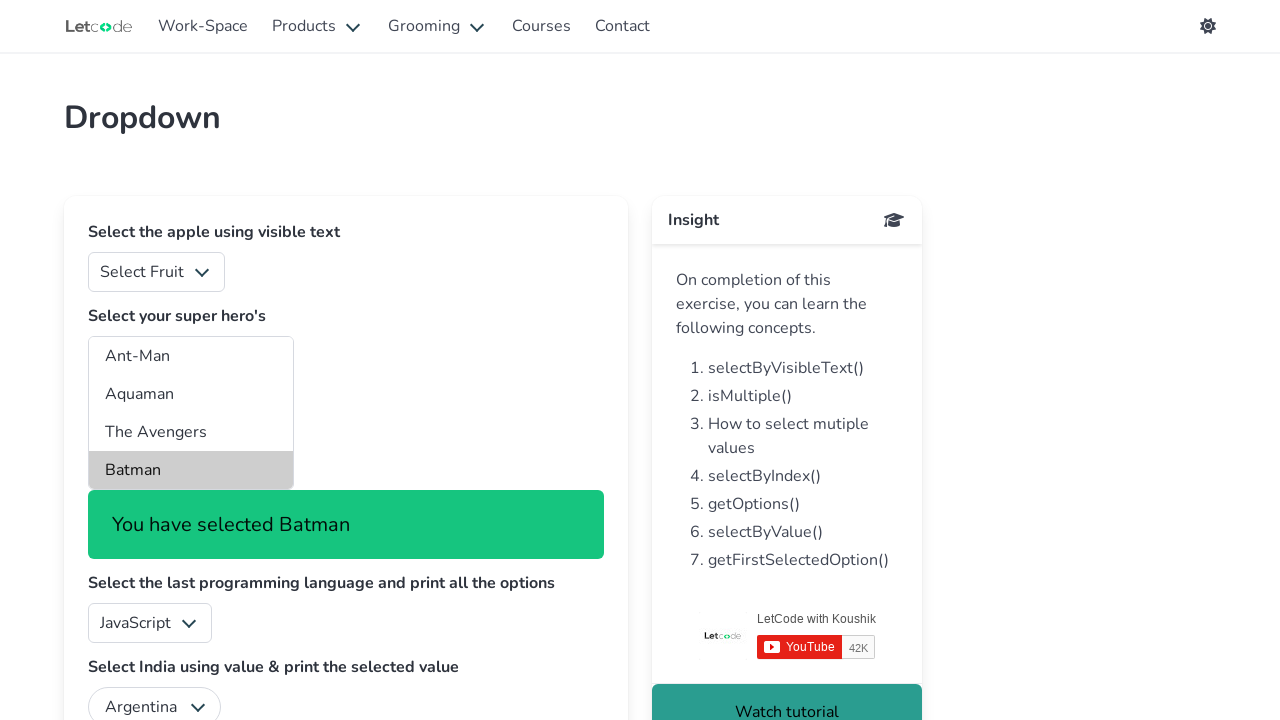

Located fruits dropdown element
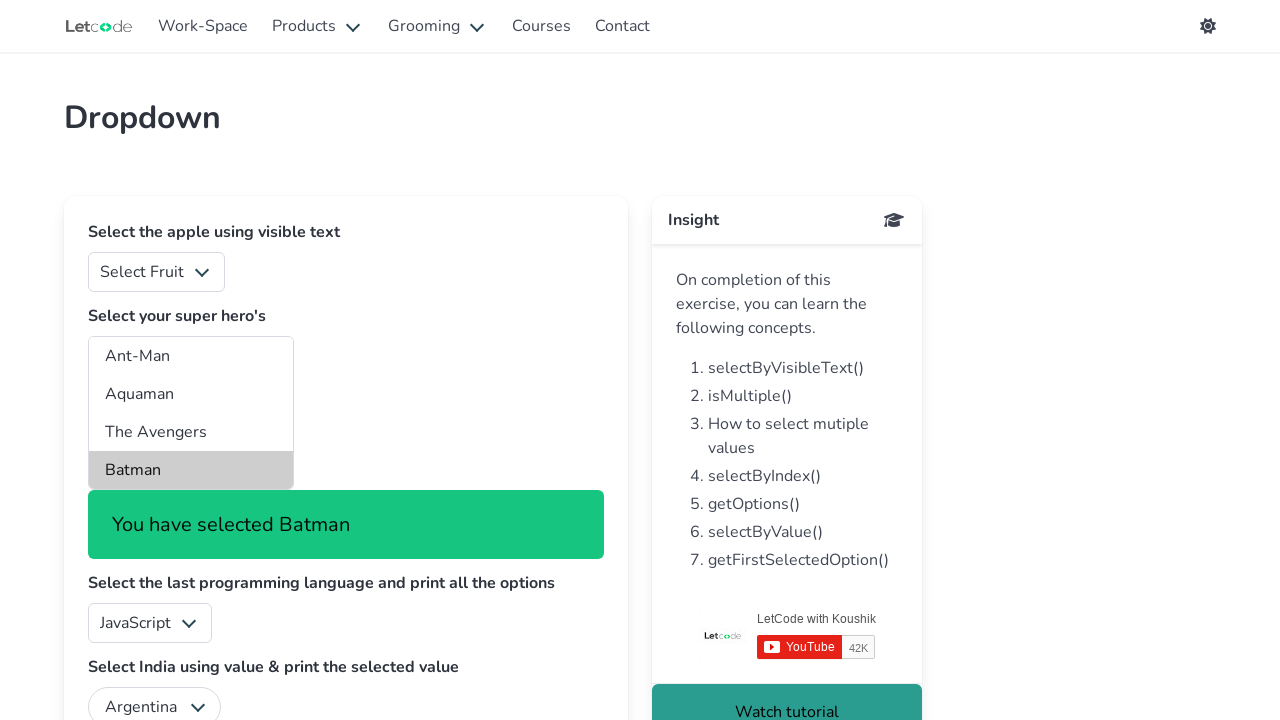

Confirmed fruits dropdown is a single select
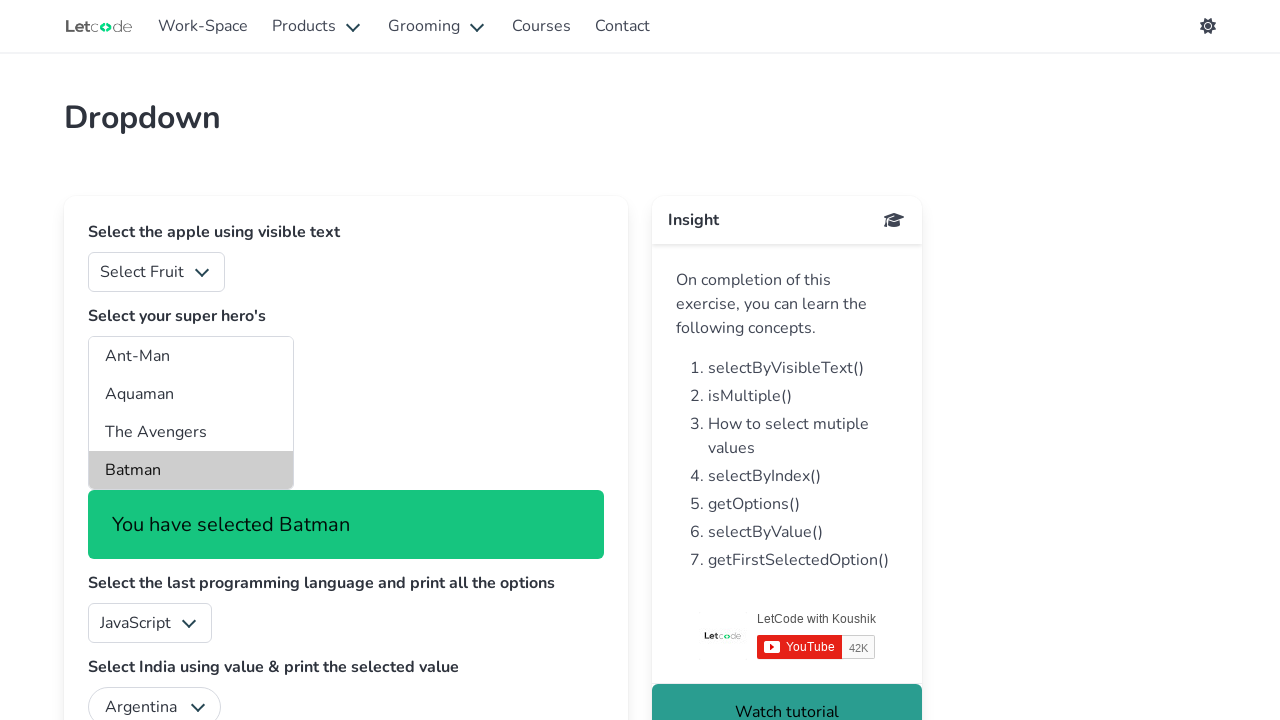

Selected Banana from fruits dropdown on #fruits
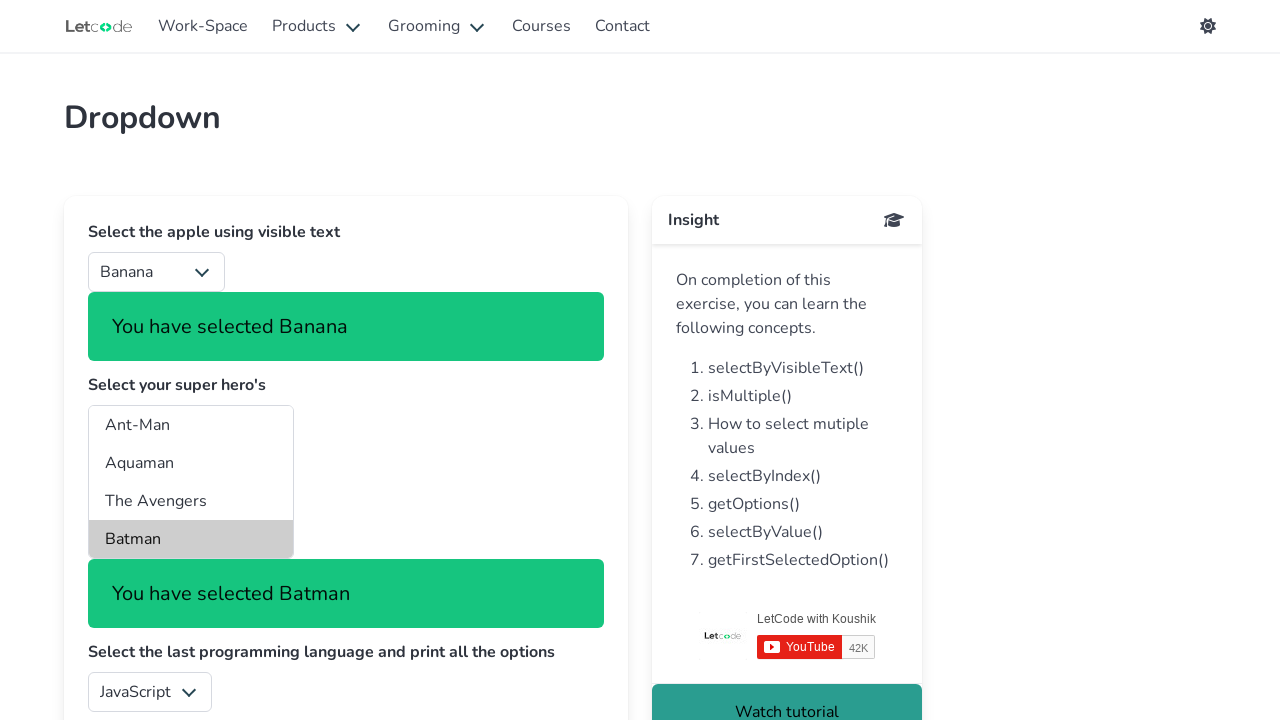

Retrieved selected fruit: Banana
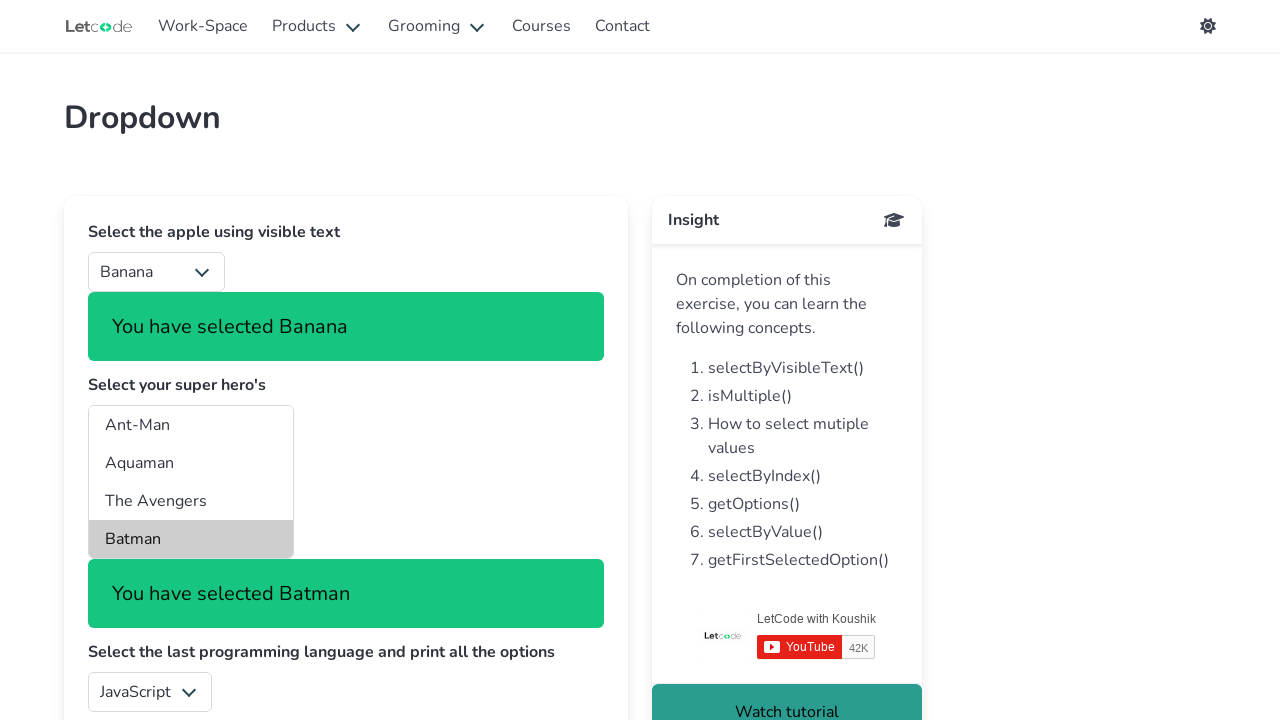

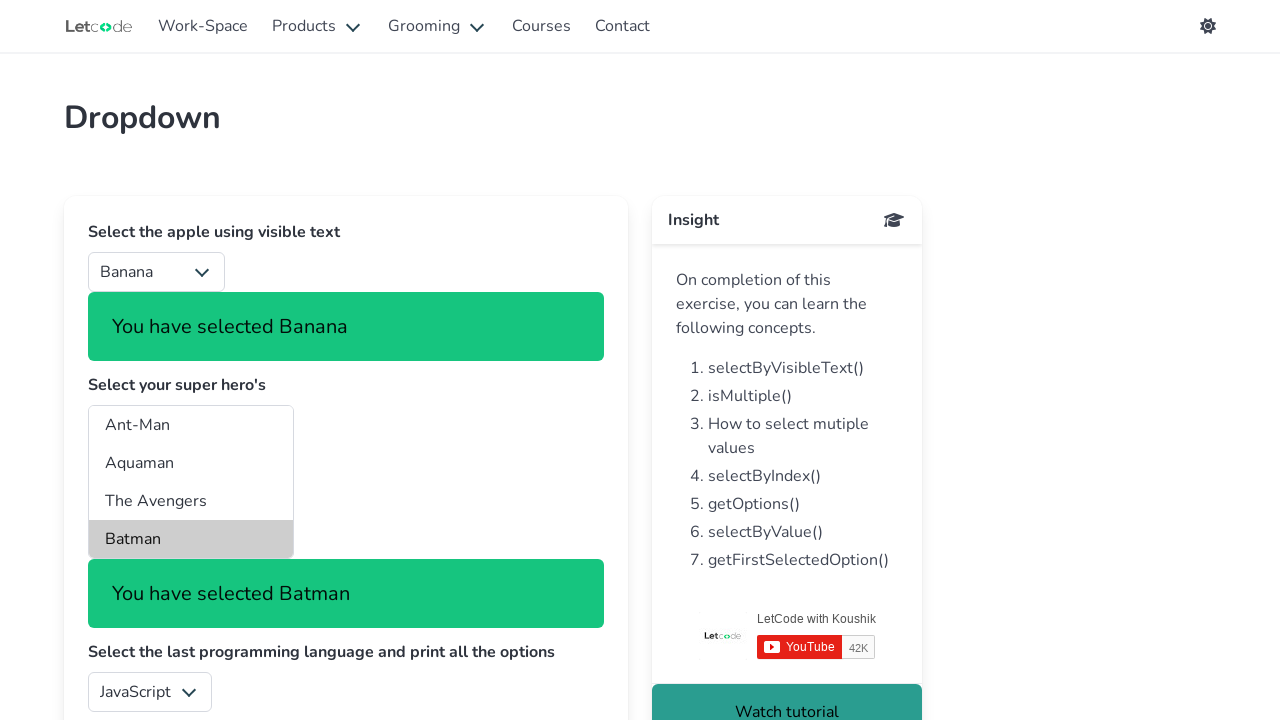